Tests navigation on the Selenium HQ website by clicking on a tab in the navigation menu and verifying the page loads correctly.

Starting URL: https://www.seleniumhq.org/

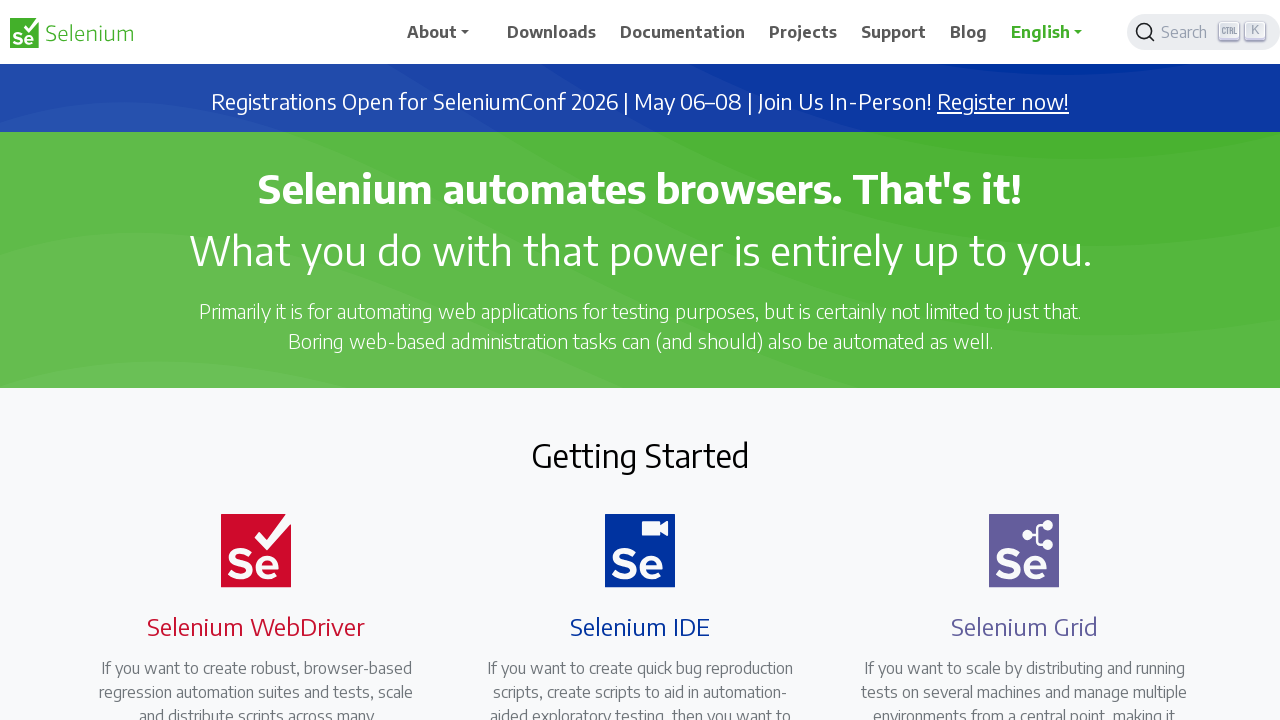

Clicked on the 'Projects' tab in the navigation menu at (803, 32) on a:has-text('Projects')
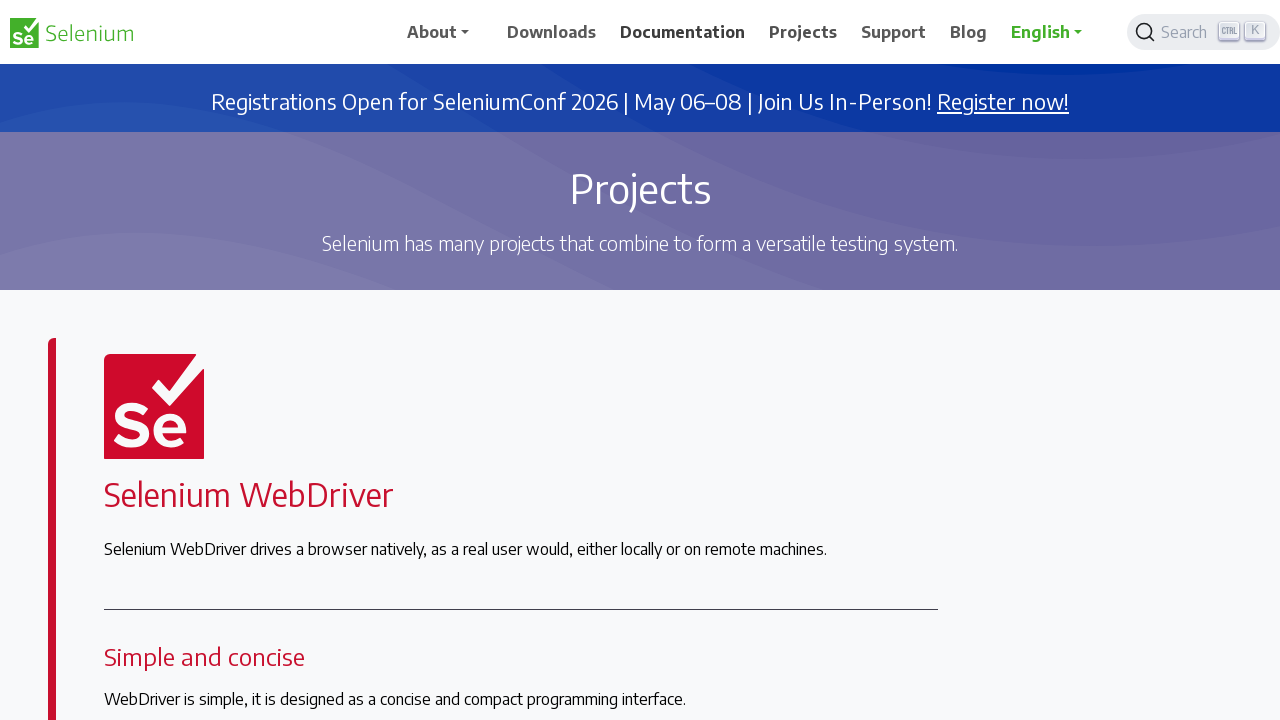

Waited for page to load (networkidle state)
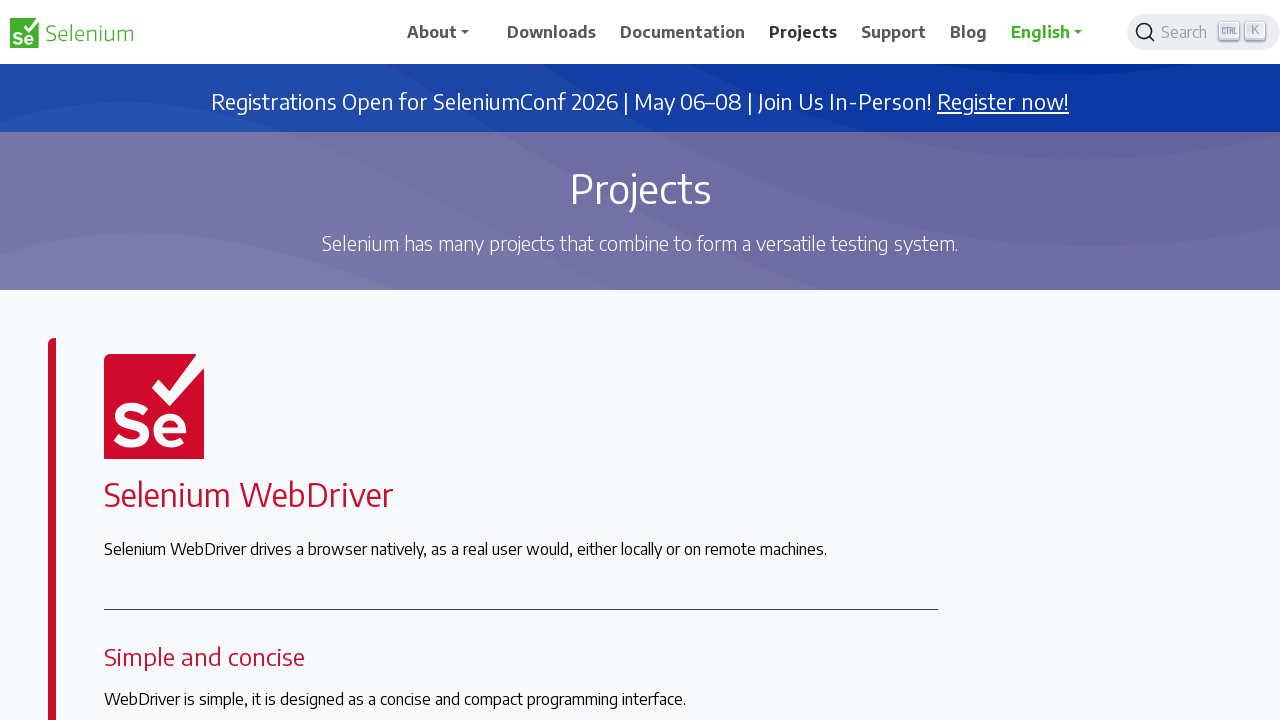

Verified page loaded by confirming body element exists
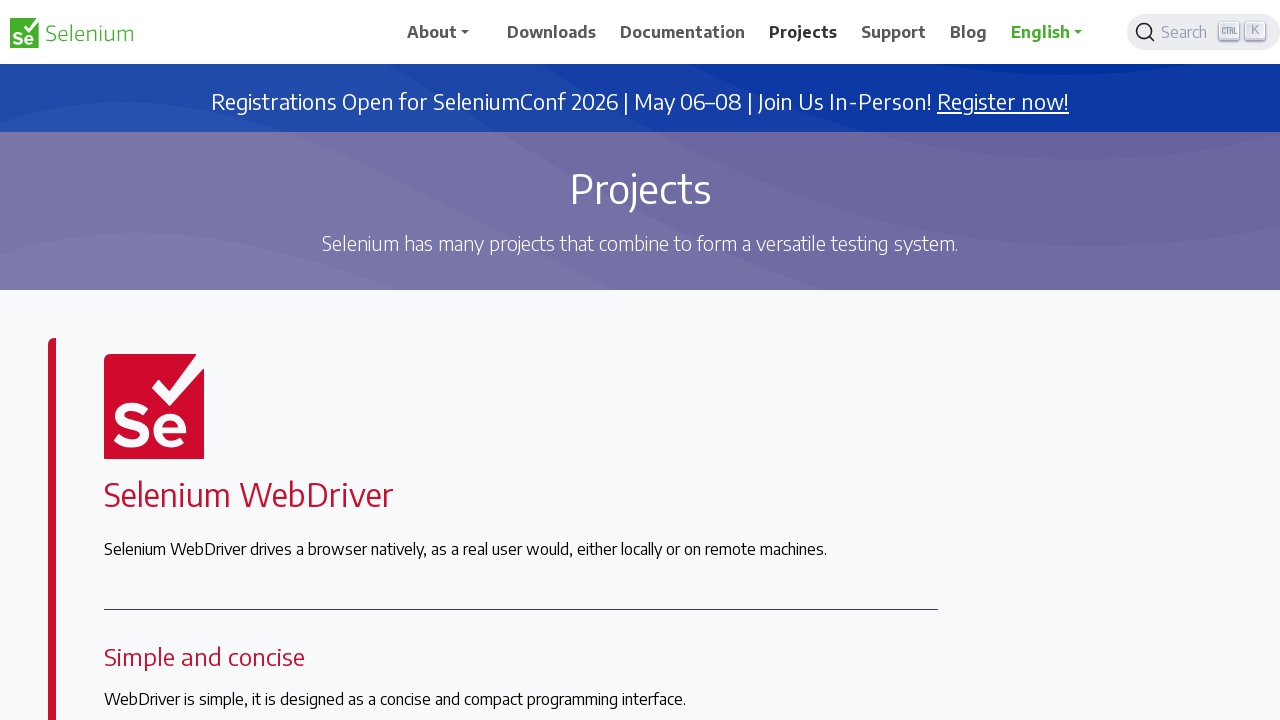

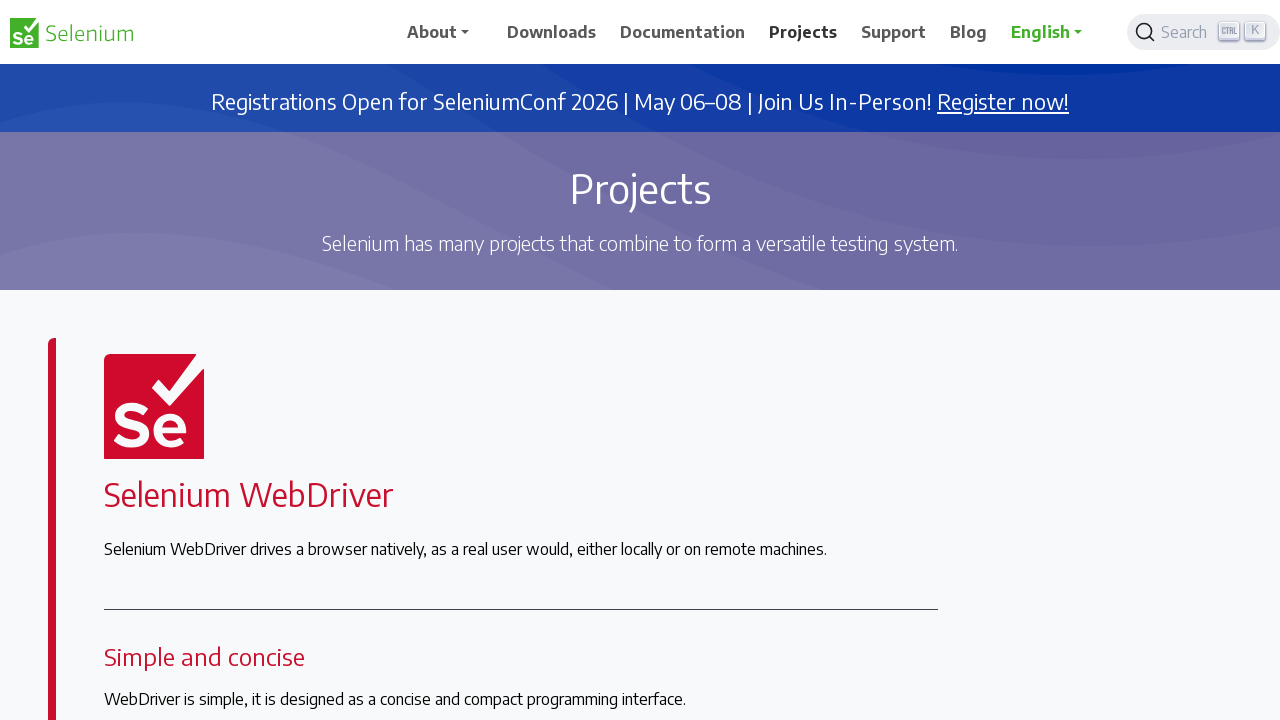